Navigates to FM Database Premier League best players page and verifies that the player data table loads with player information.

Starting URL: https://fmdataba.com/21/l/2613/premier-league/best-players/1

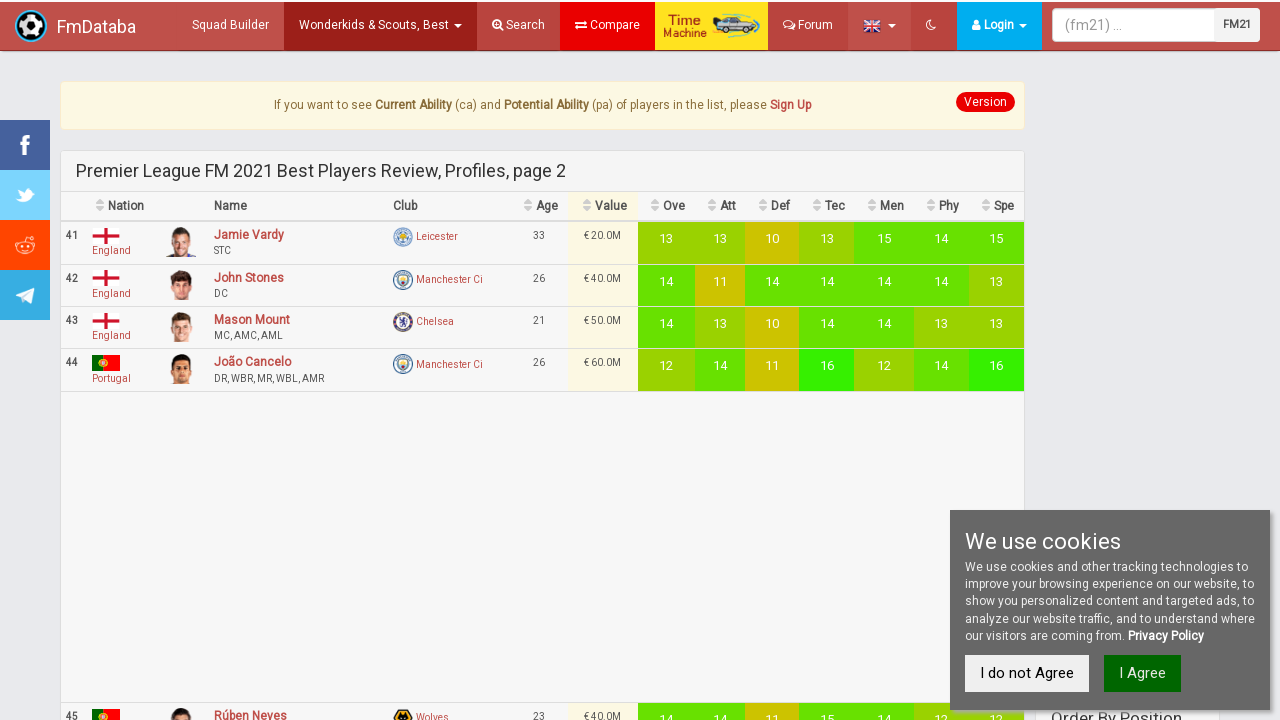

Player data table loaded successfully
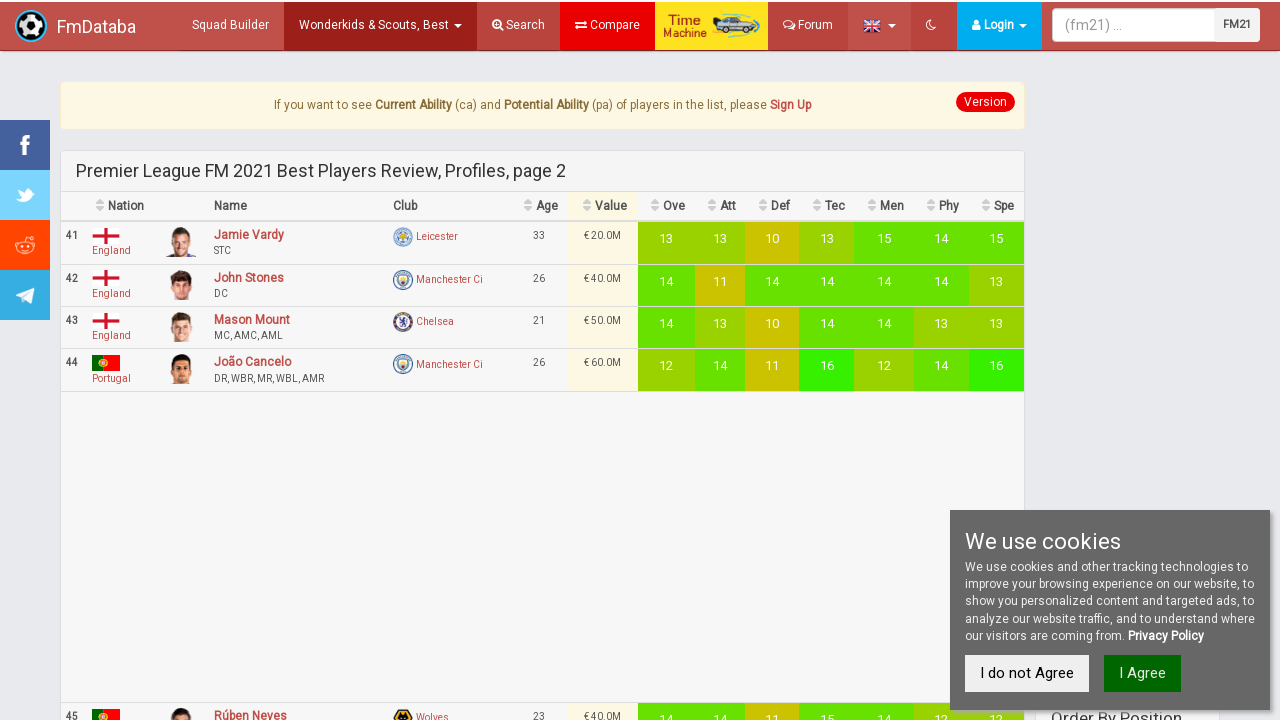

Player table rows verified and present
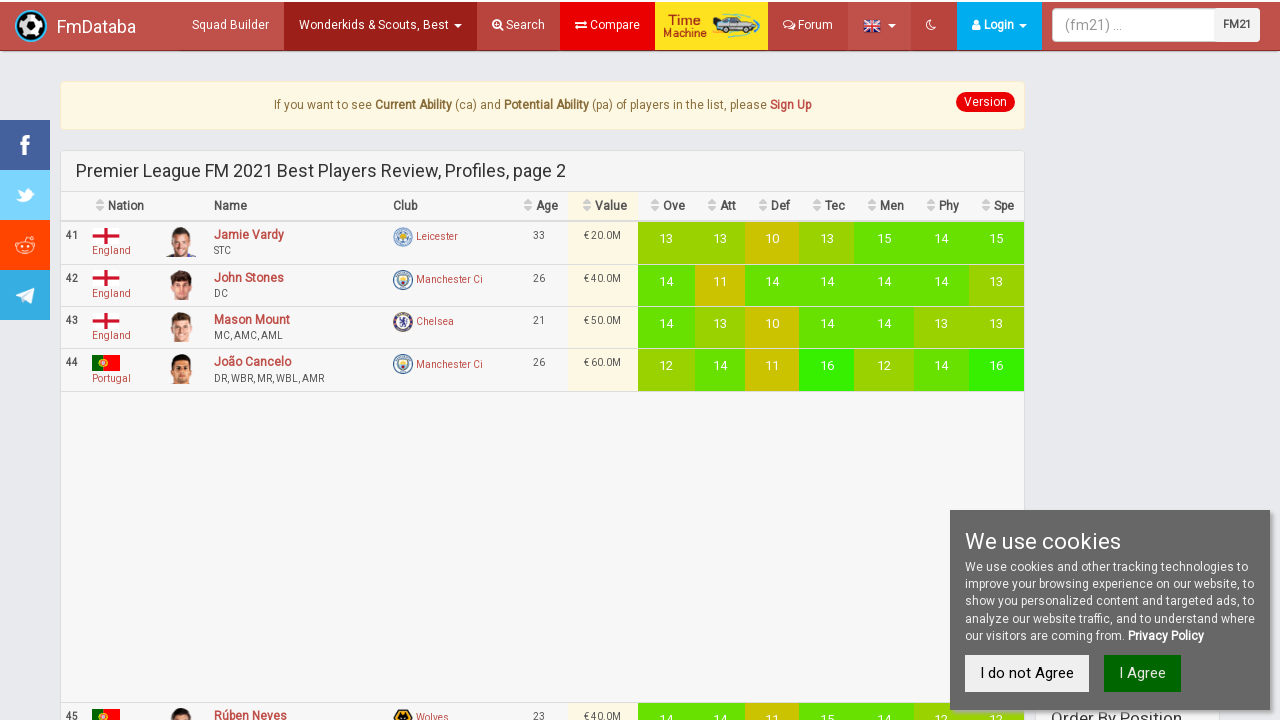

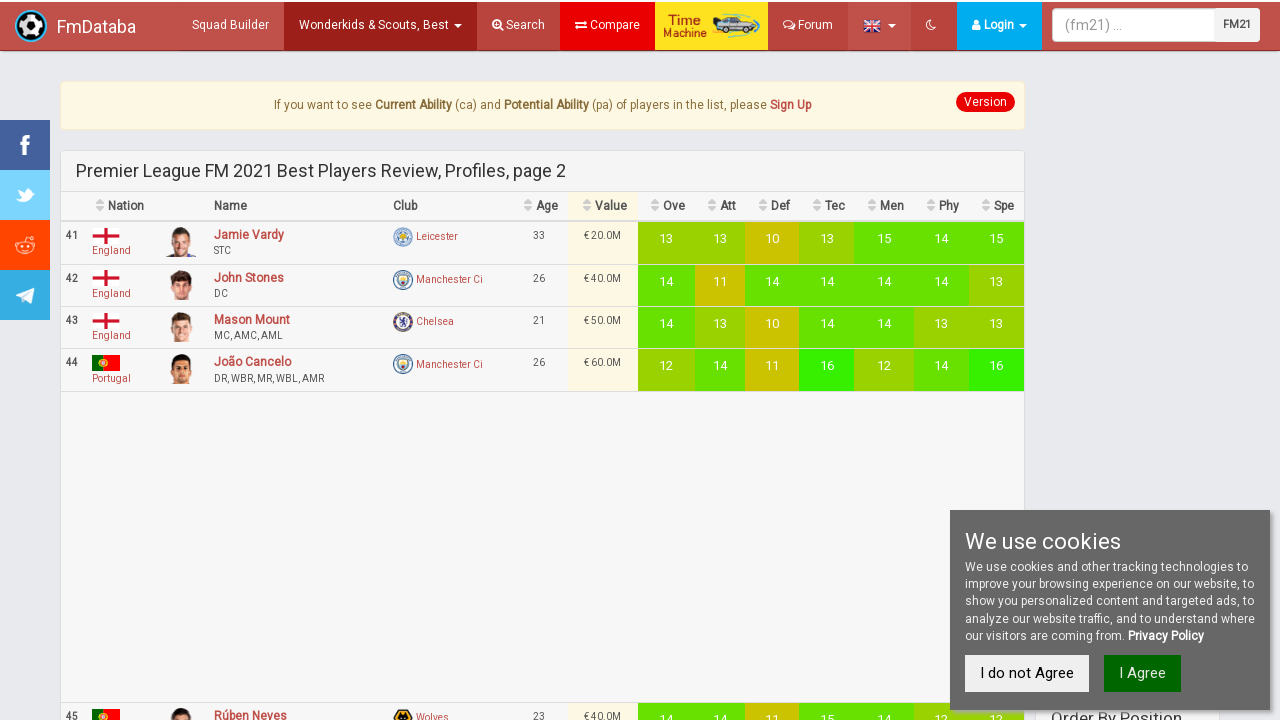